Tests multi-window handling by opening a new tab, navigating to a different page, then returning to fill a form in the original window

Starting URL: https://rahulshettyacademy.com/angularpractice/

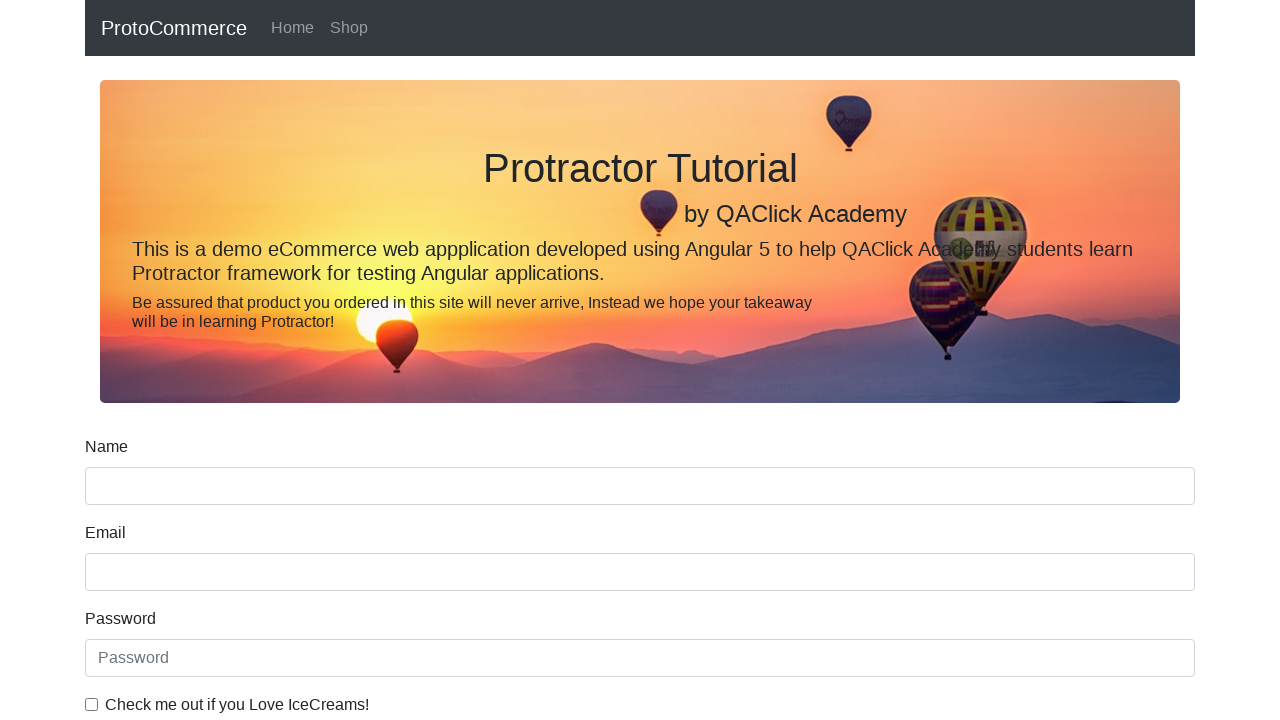

Opened a new tab/window
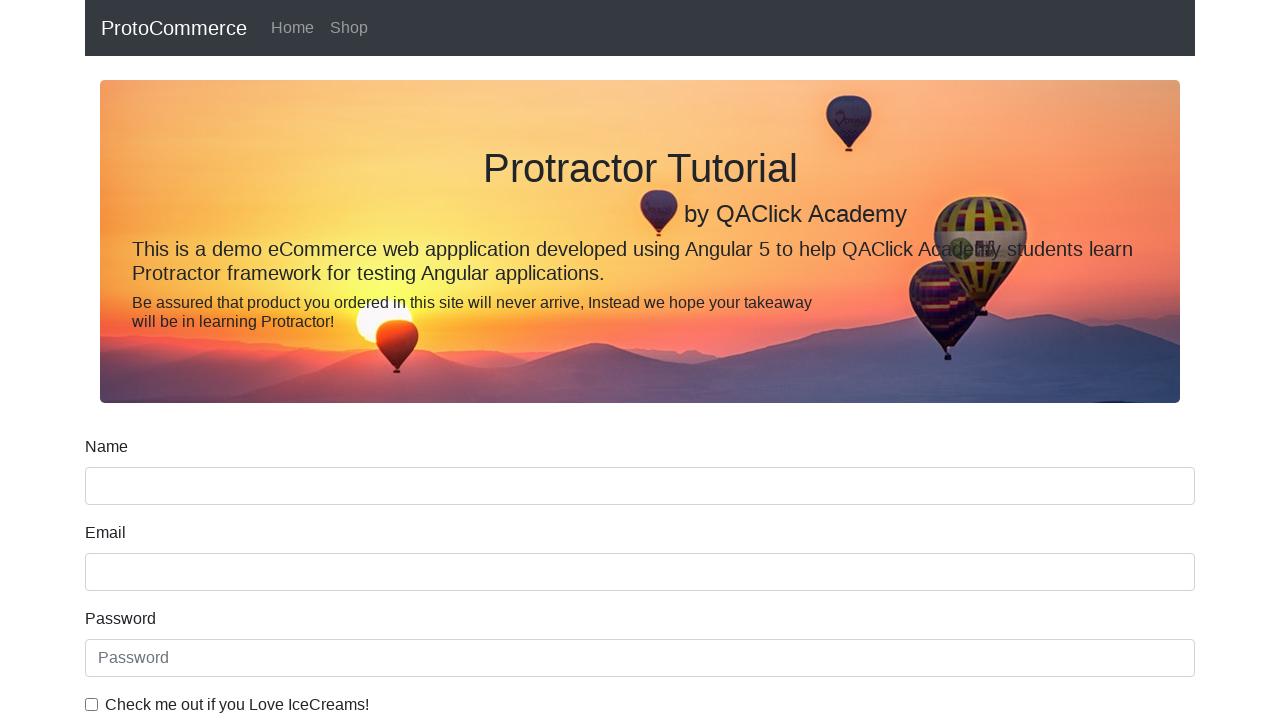

Navigated new tab to https://rahulshettyacademy.com/
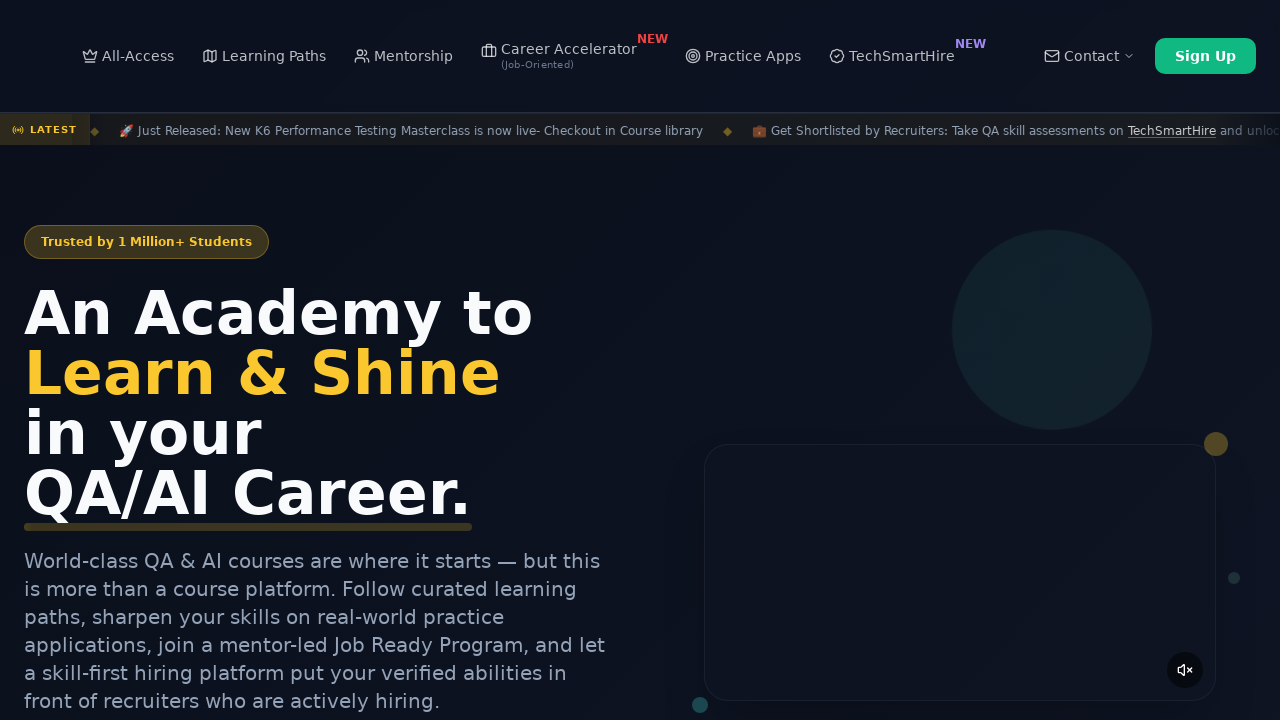

Course links loaded in new tab
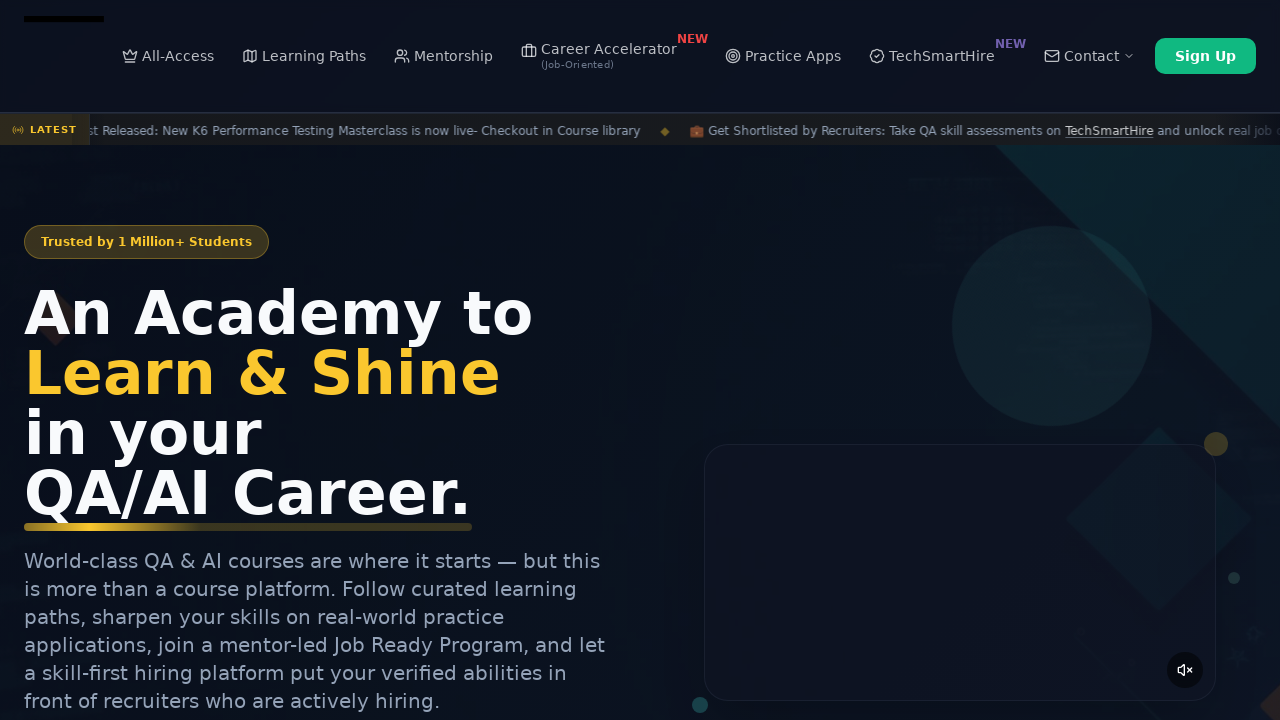

Closed the new tab
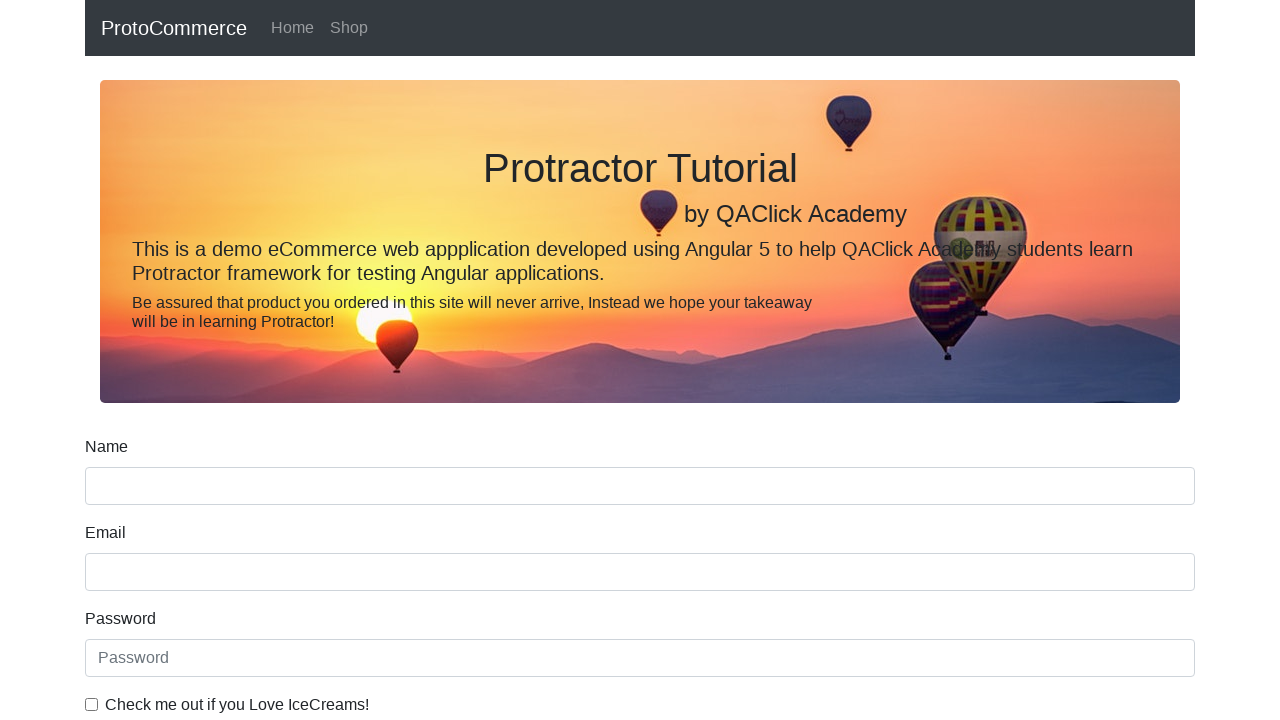

Filled name field with 'Test Course Name' in original window on input[name='name']
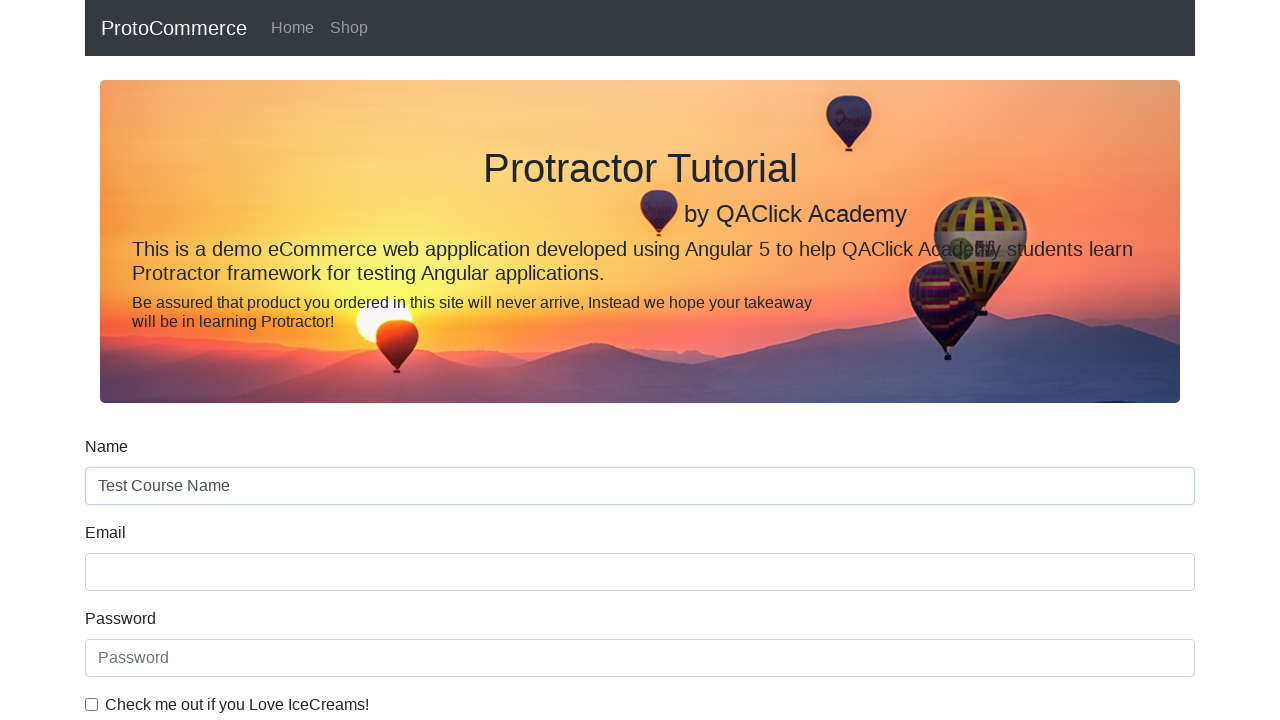

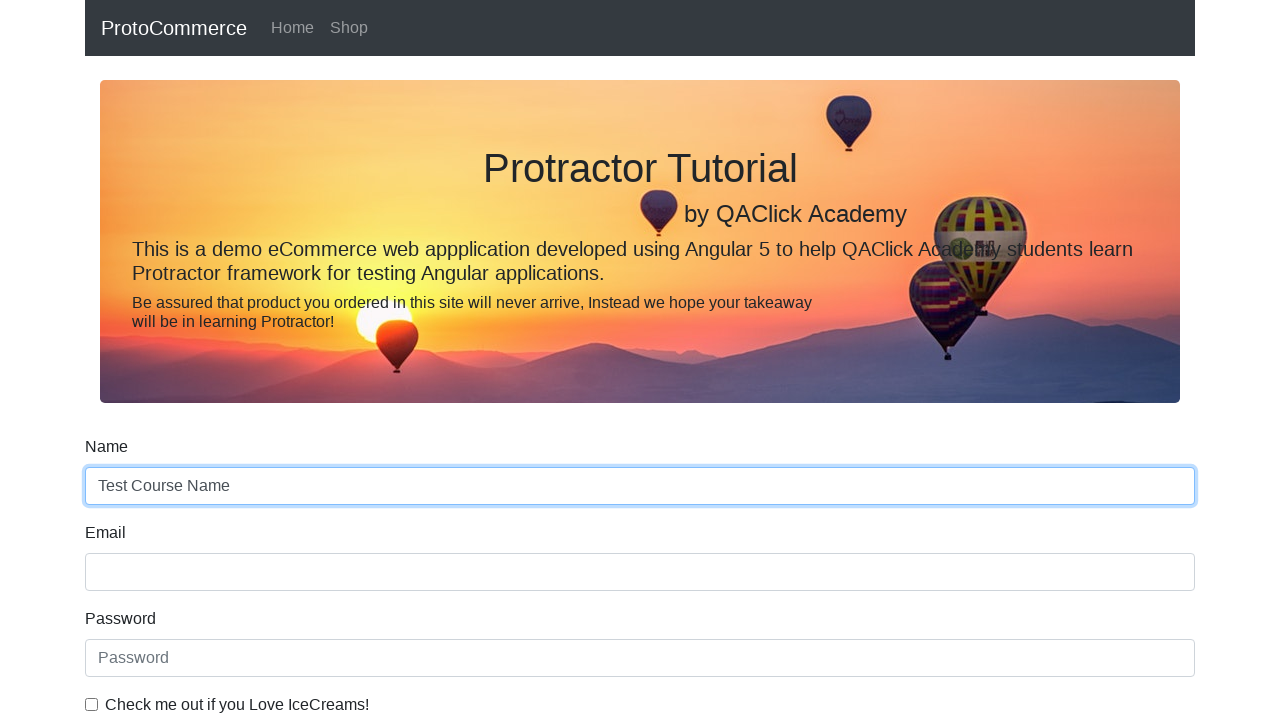